Tests a registration form by filling in first name, last name, and email fields using unique XPATH selectors, then submitting the form and verifying the success message.

Starting URL: http://suninjuly.github.io/registration1.html

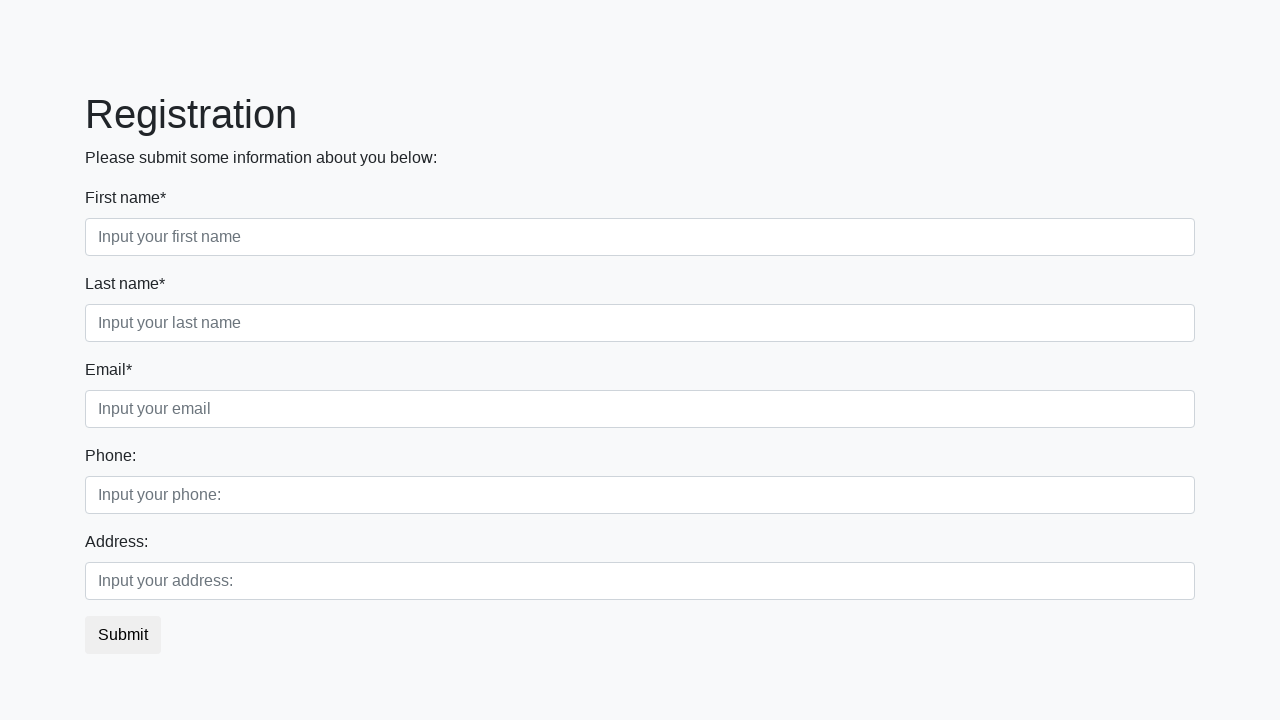

Filled first name field with 'Ivan' on input[placeholder='Input your first name']
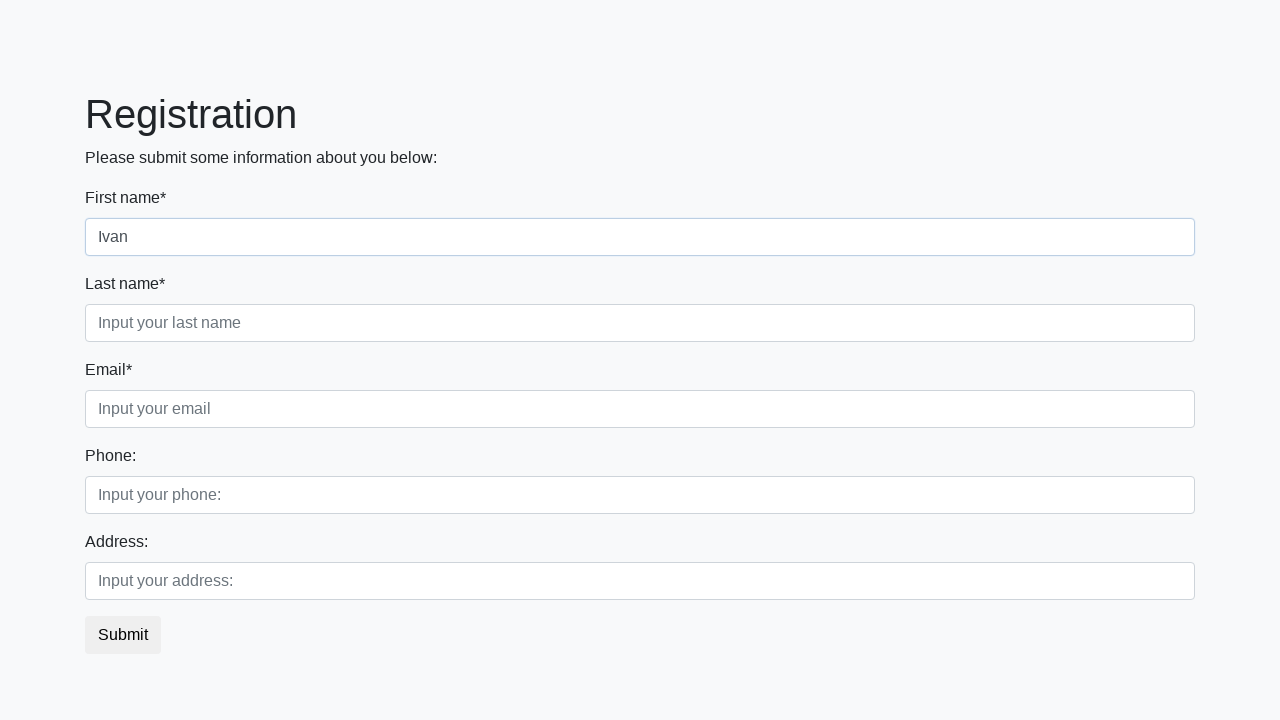

Filled last name field with 'Petrov' on input[placeholder='Input your last name']
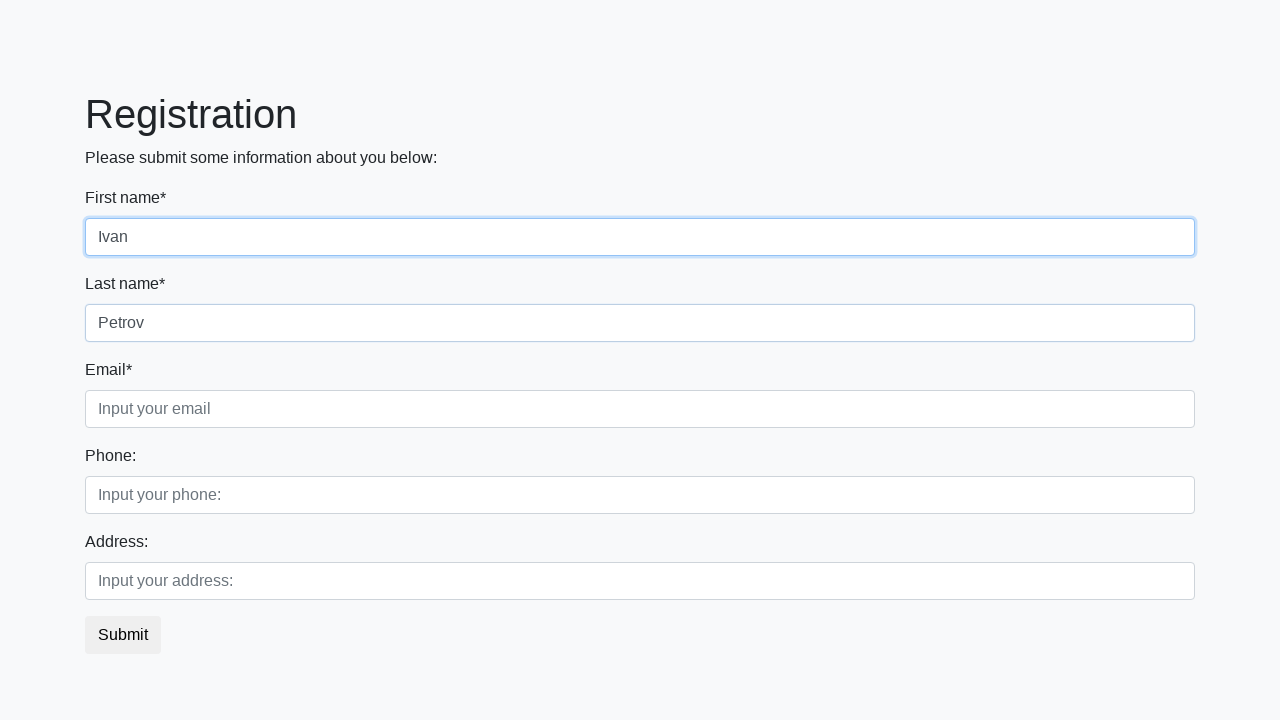

Filled email field with 'ip@ip.com' on input[placeholder='Input your email']
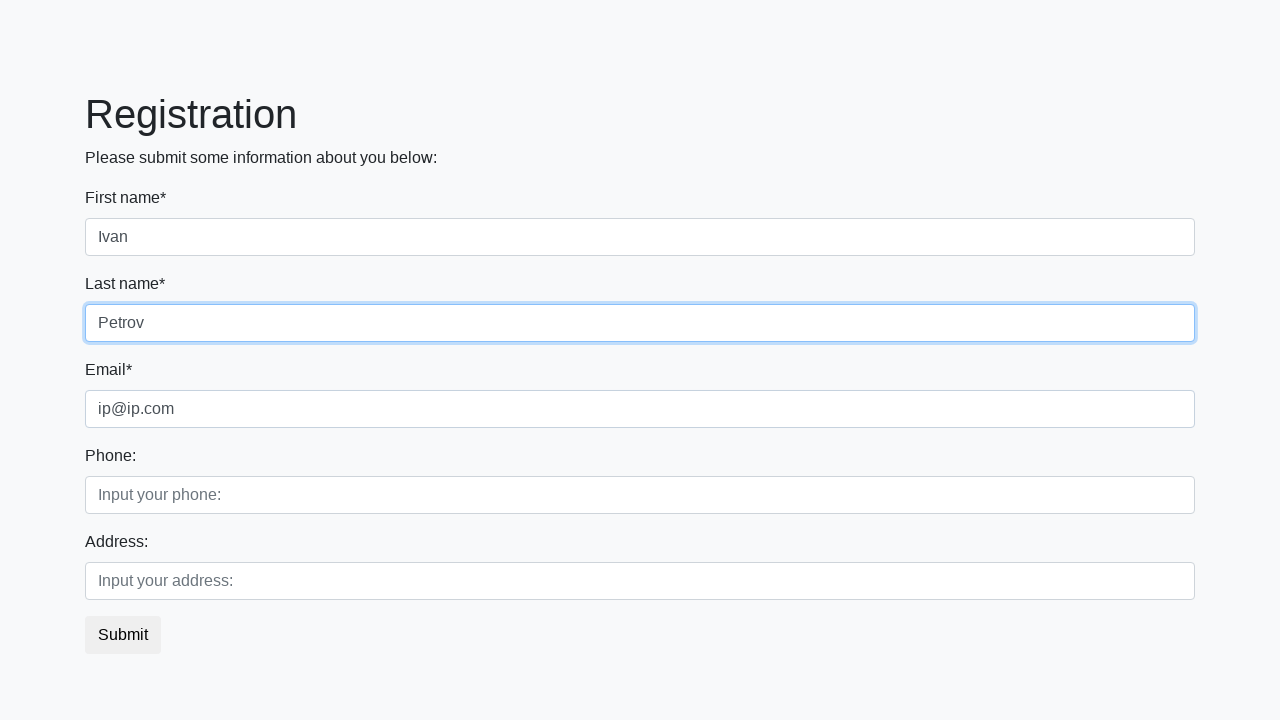

Clicked submit button to register at (123, 635) on button.btn
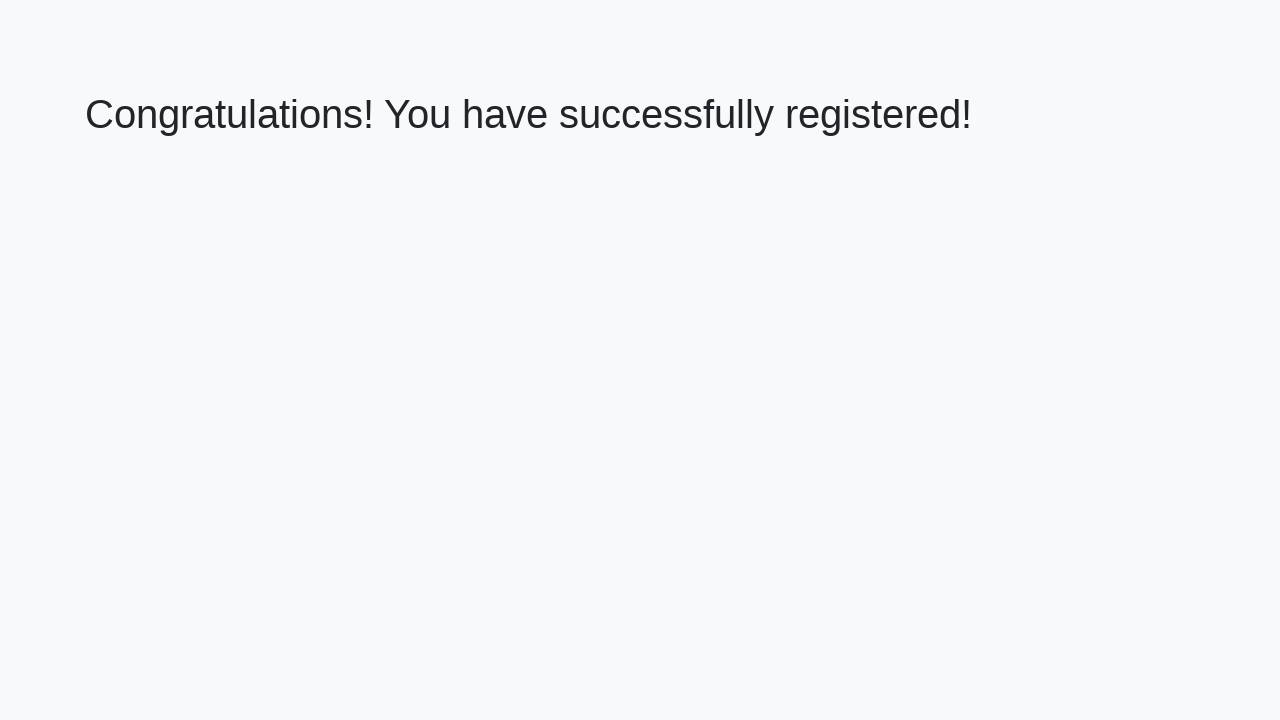

Success message heading loaded
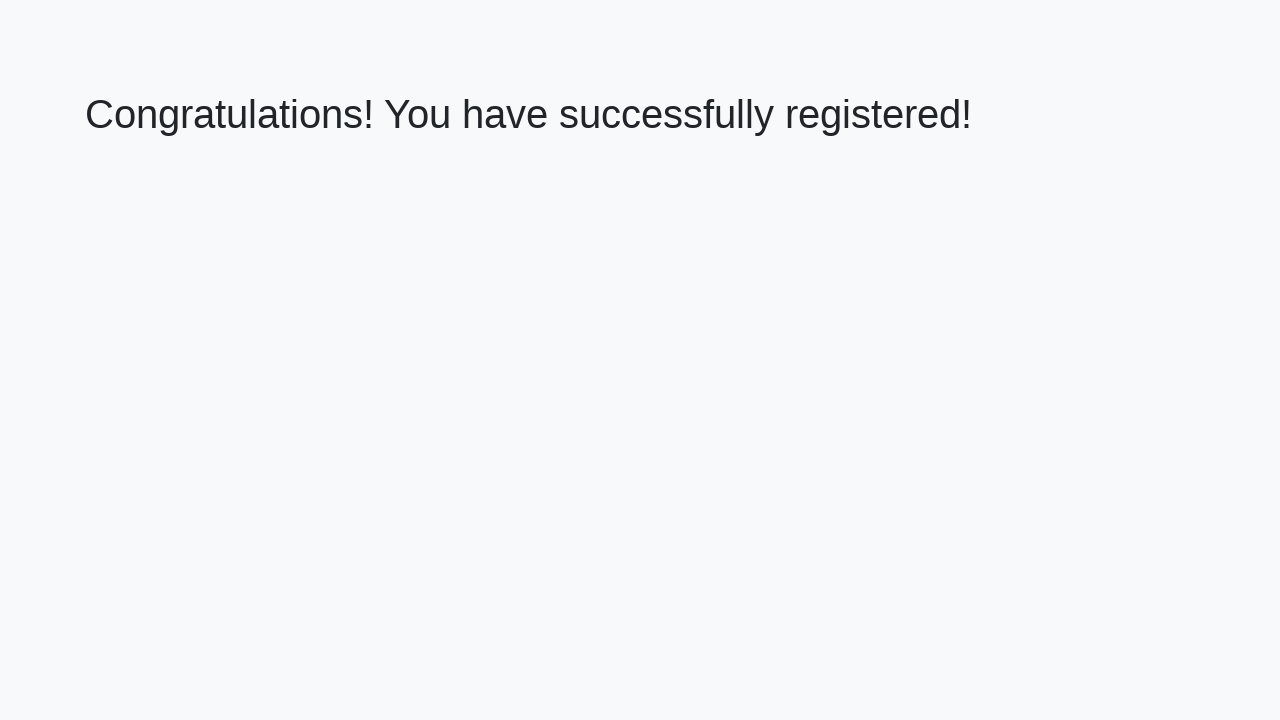

Retrieved success message text
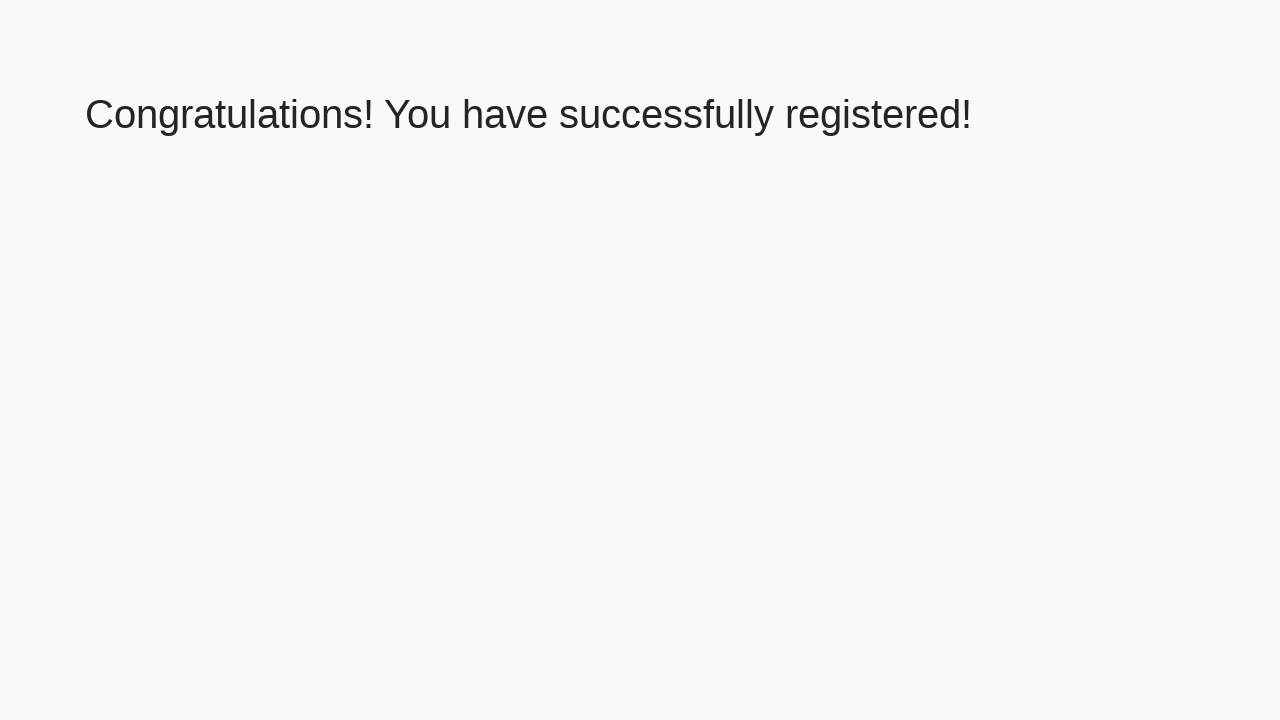

Verified success message: 'Congratulations! You have successfully registered!'
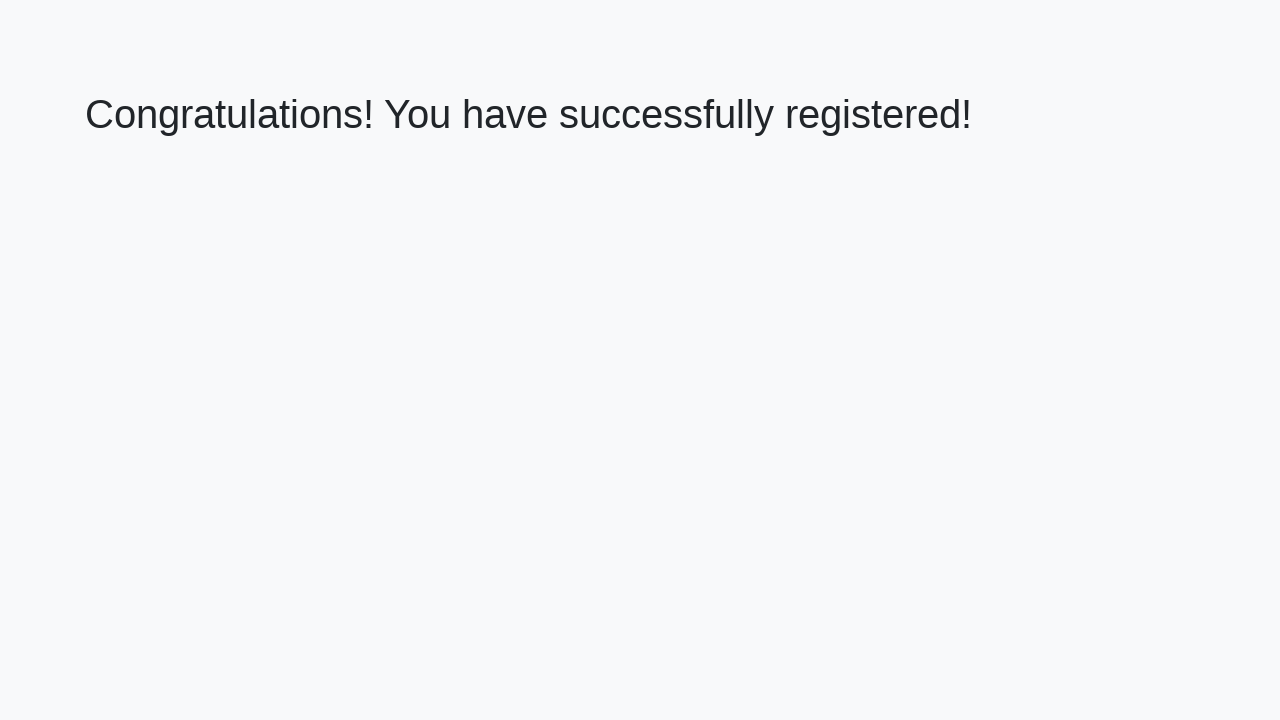

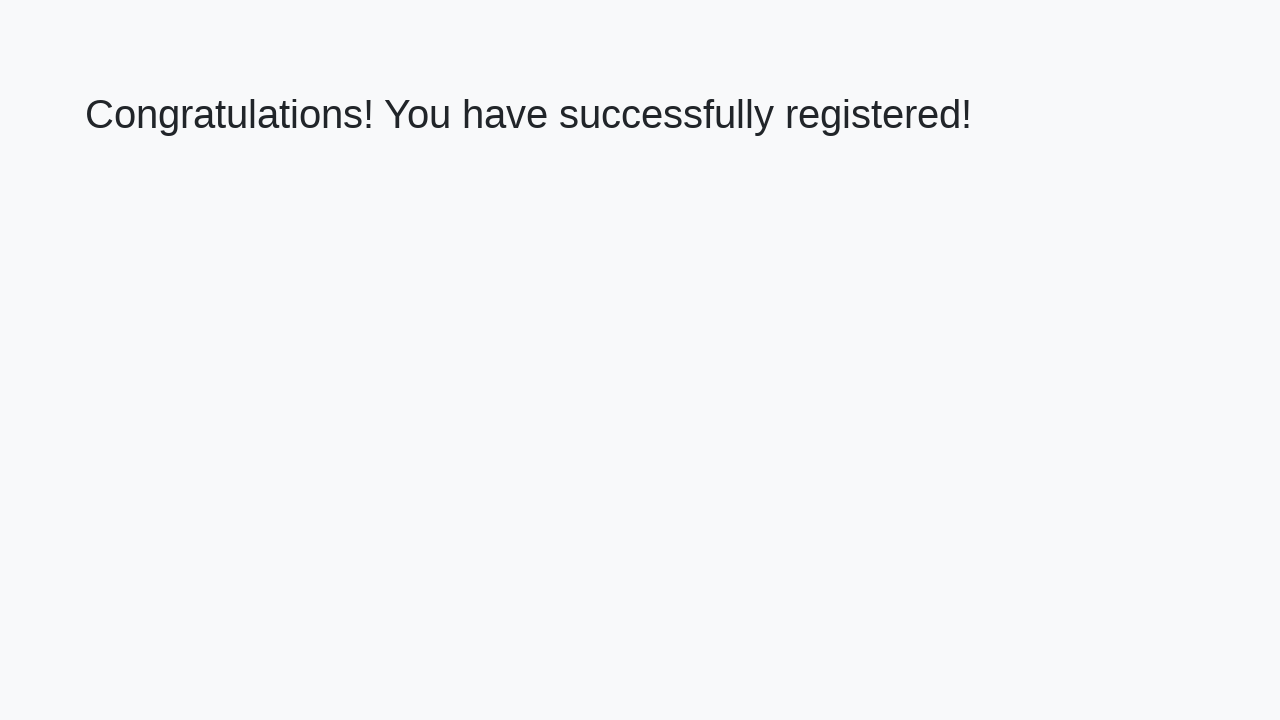